Tests dismissing a JavaScript confirm alert by clicking a button, dismissing the confirm dialog, and verifying the cancel result message

Starting URL: https://automationfc.github.io/basic-form/index.html

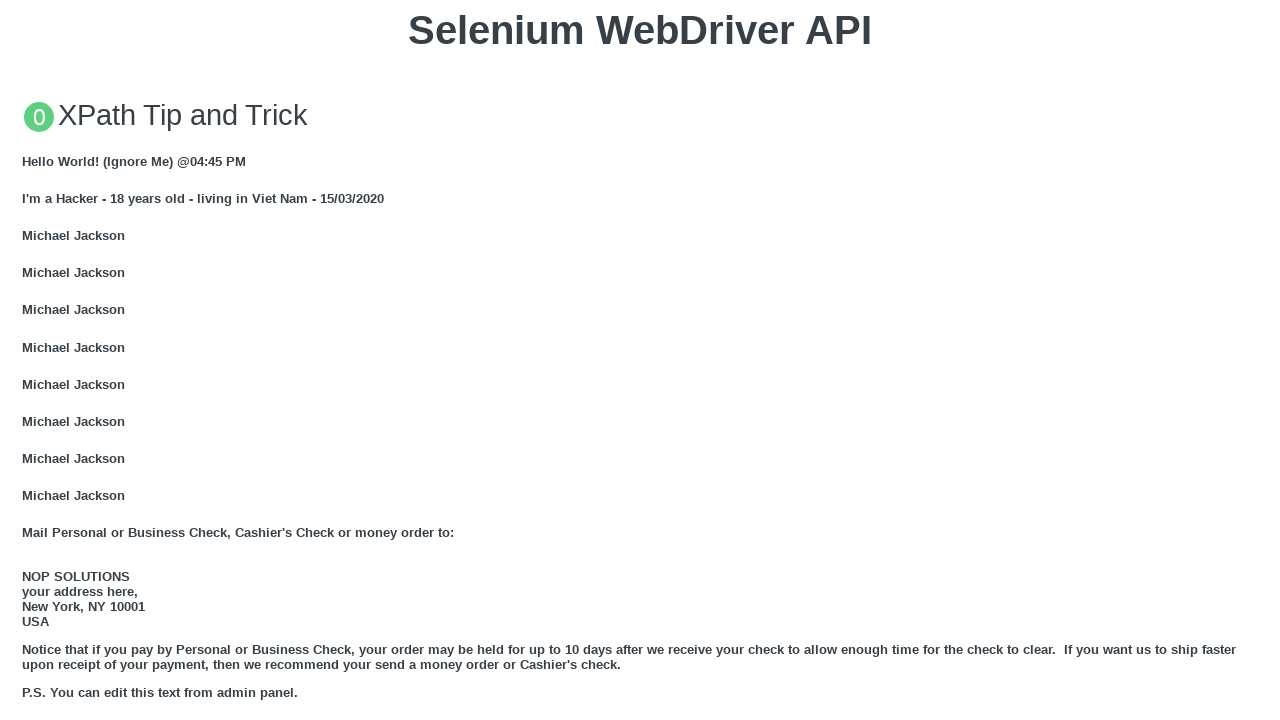

Set up dialog handler to dismiss confirm alerts
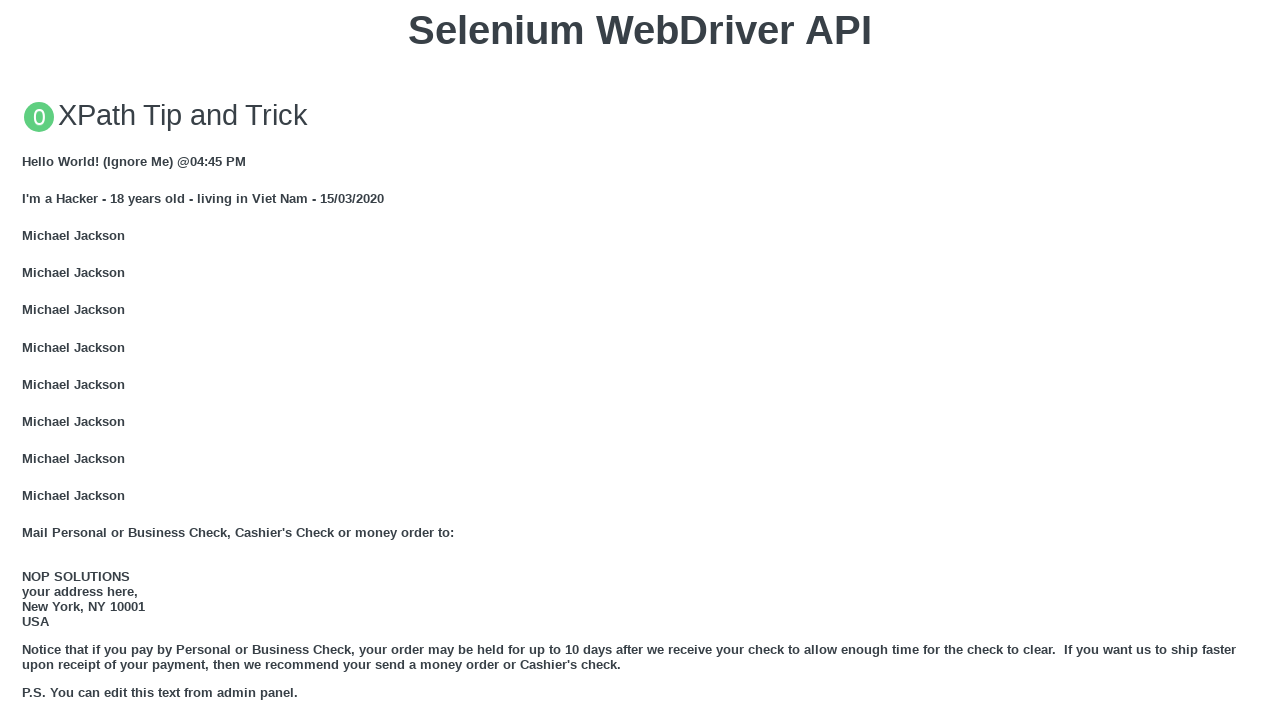

Clicked 'Click for JS Confirm' button to trigger JavaScript confirm dialog at (640, 360) on xpath=//button[text()='Click for JS Confirm']
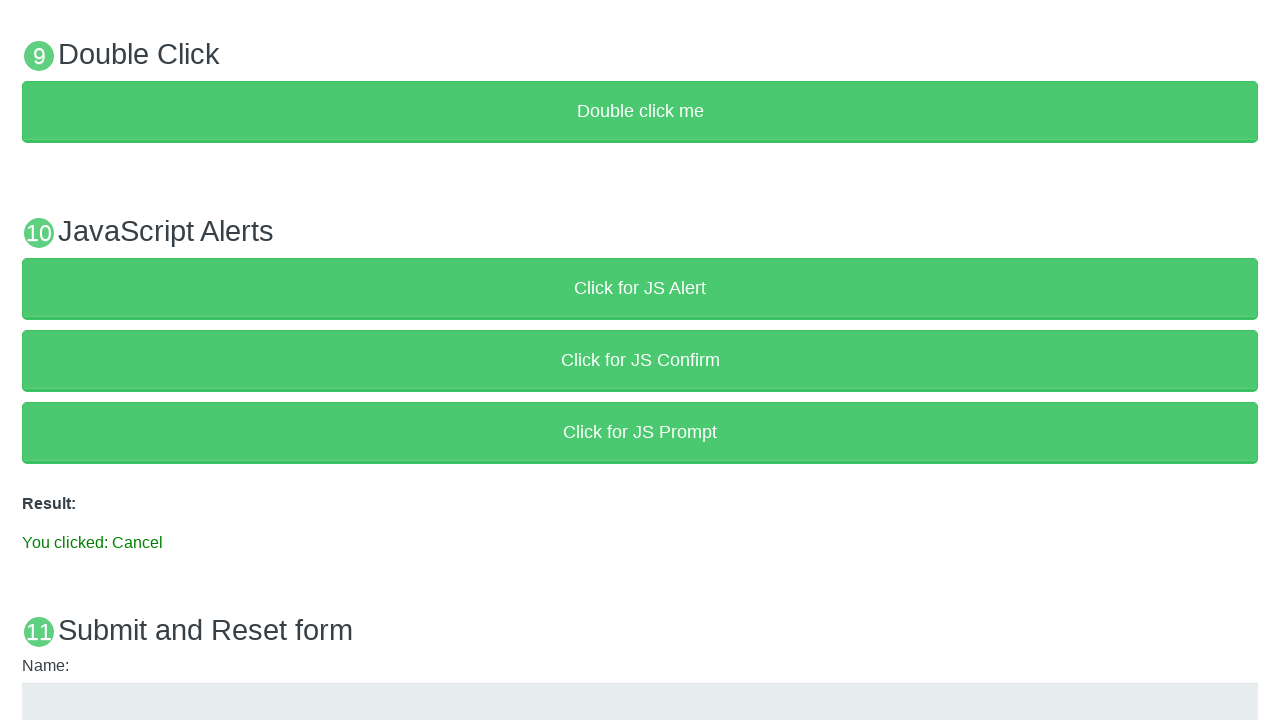

Result message appeared on the page
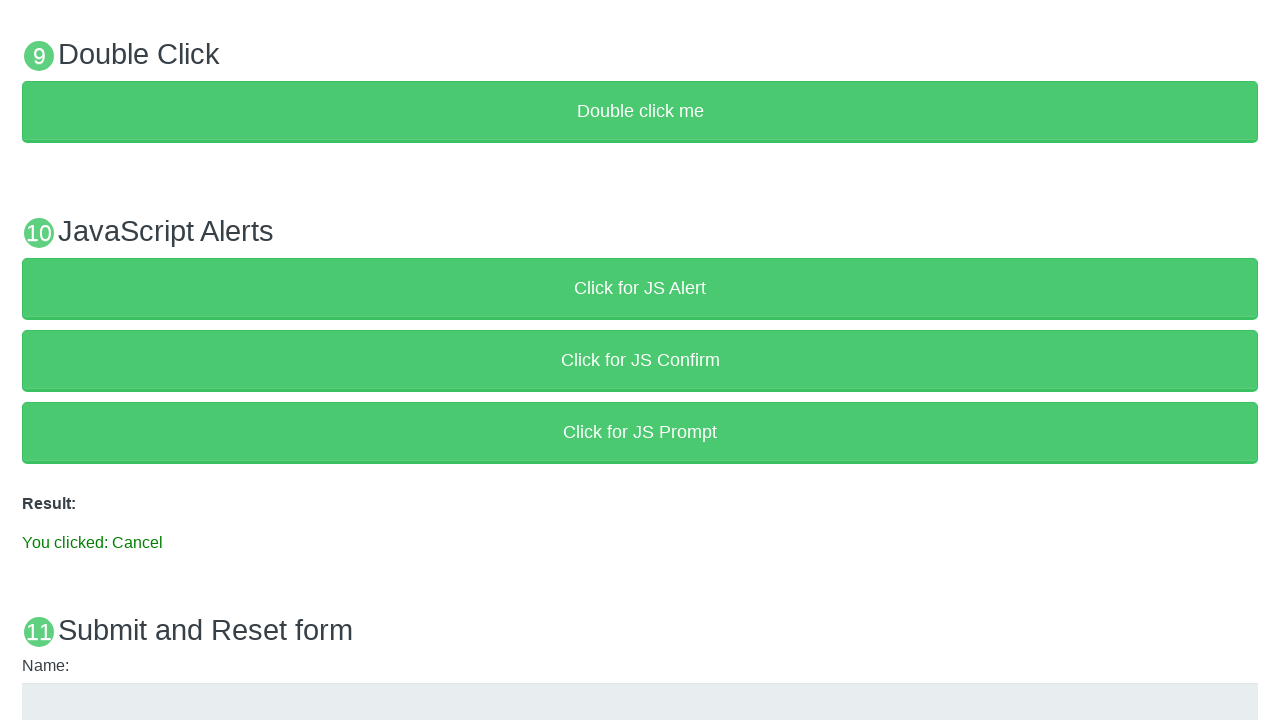

Retrieved result text from the page
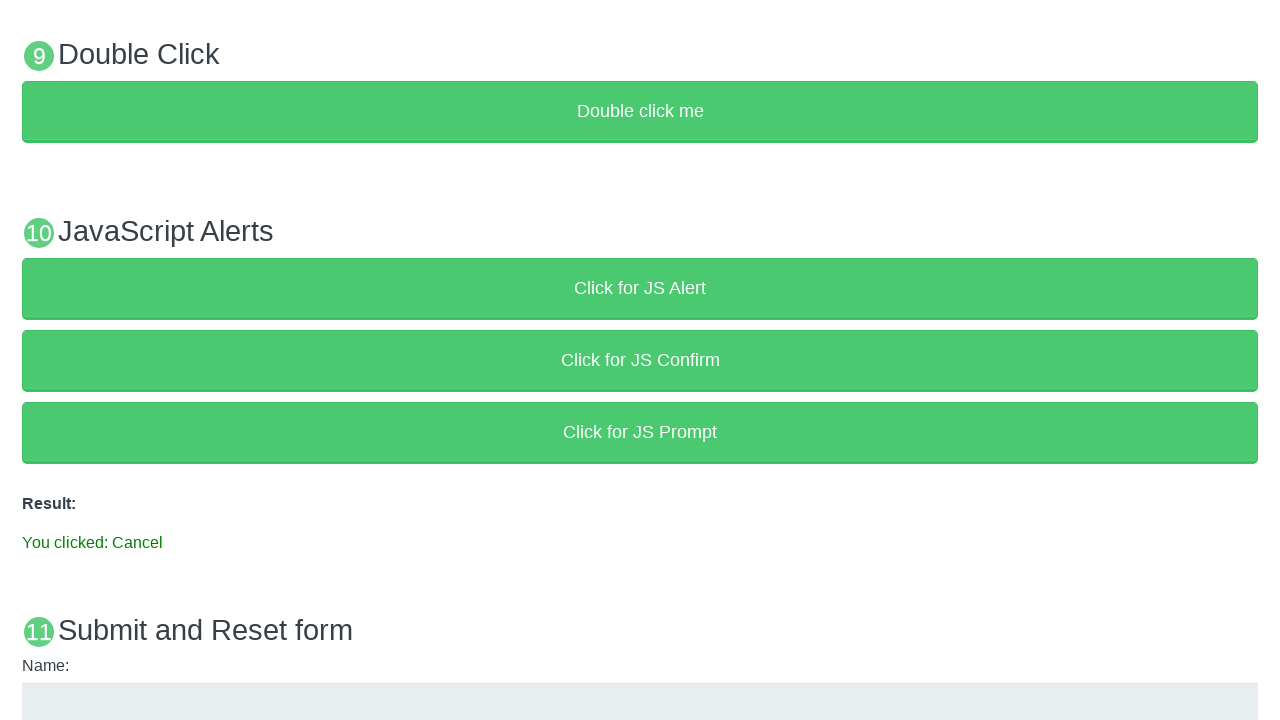

Verified that result text shows 'You clicked: Cancel'
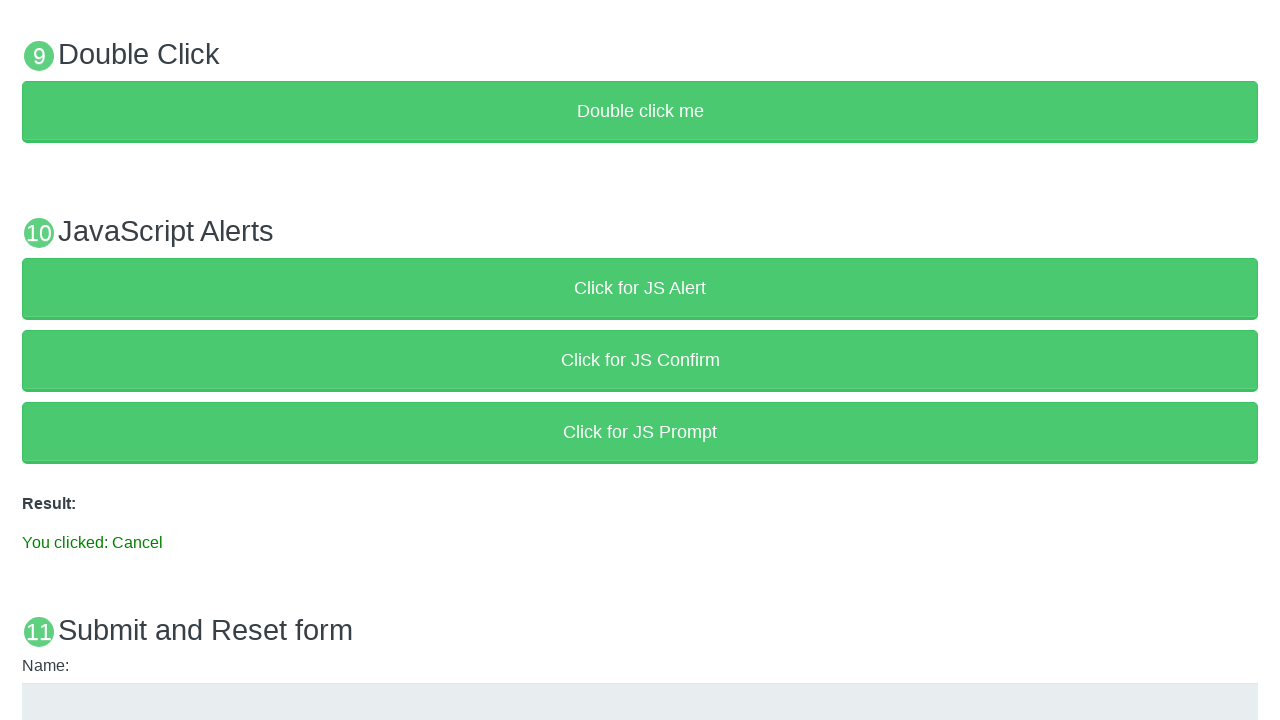

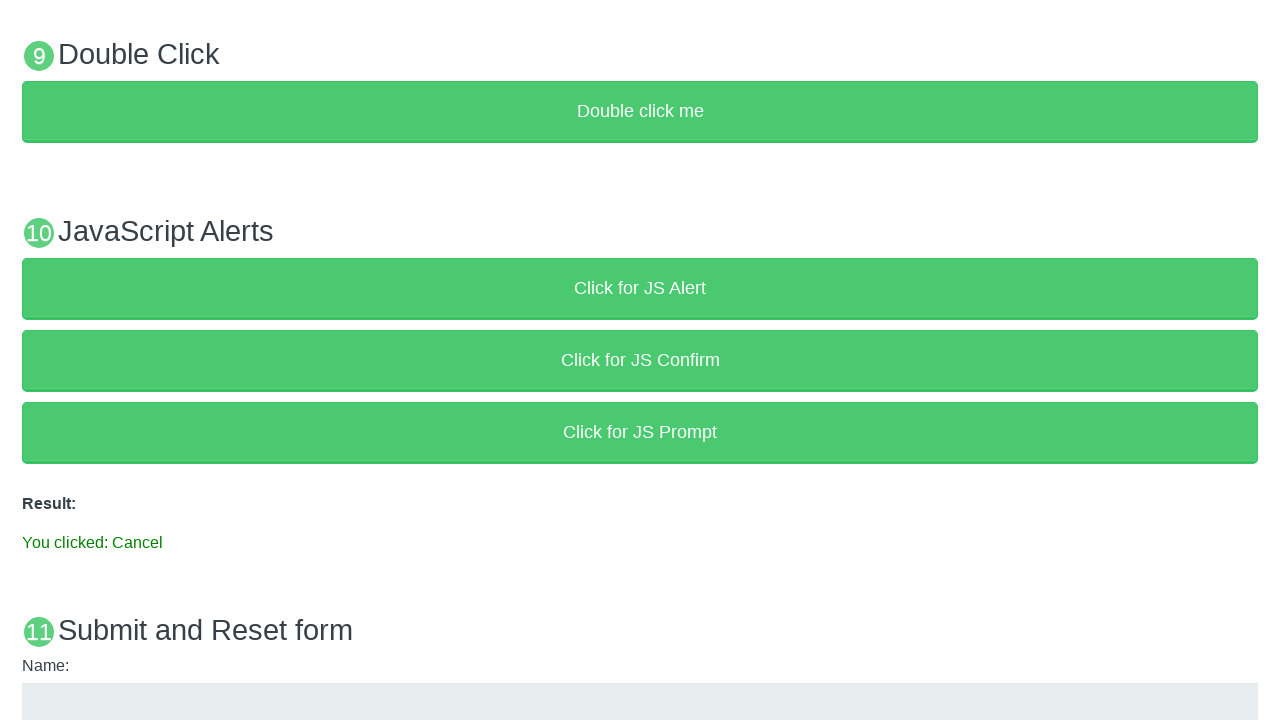